Tests checkbox interaction by clicking on two checkboxes in a form to toggle their states

Starting URL: https://the-internet.herokuapp.com/checkboxes

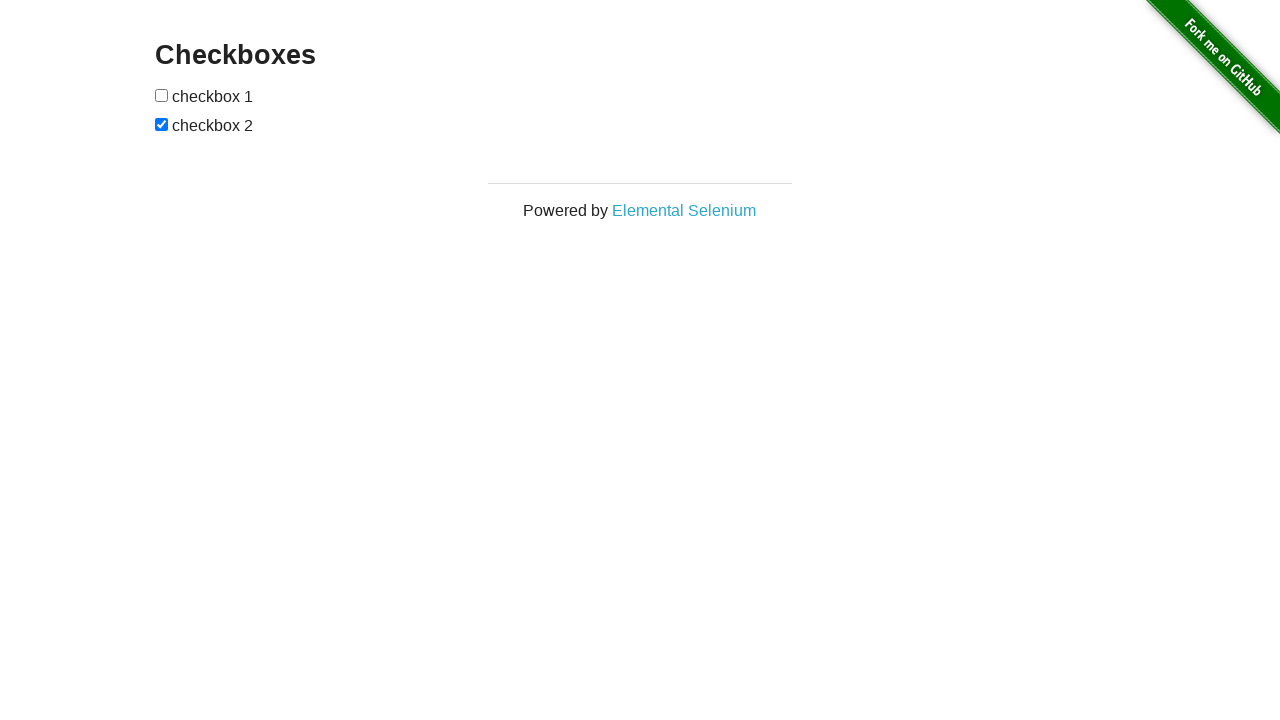

Clicked the first checkbox to toggle its state at (162, 95) on xpath=//form[@id='checkboxes']/input[1]
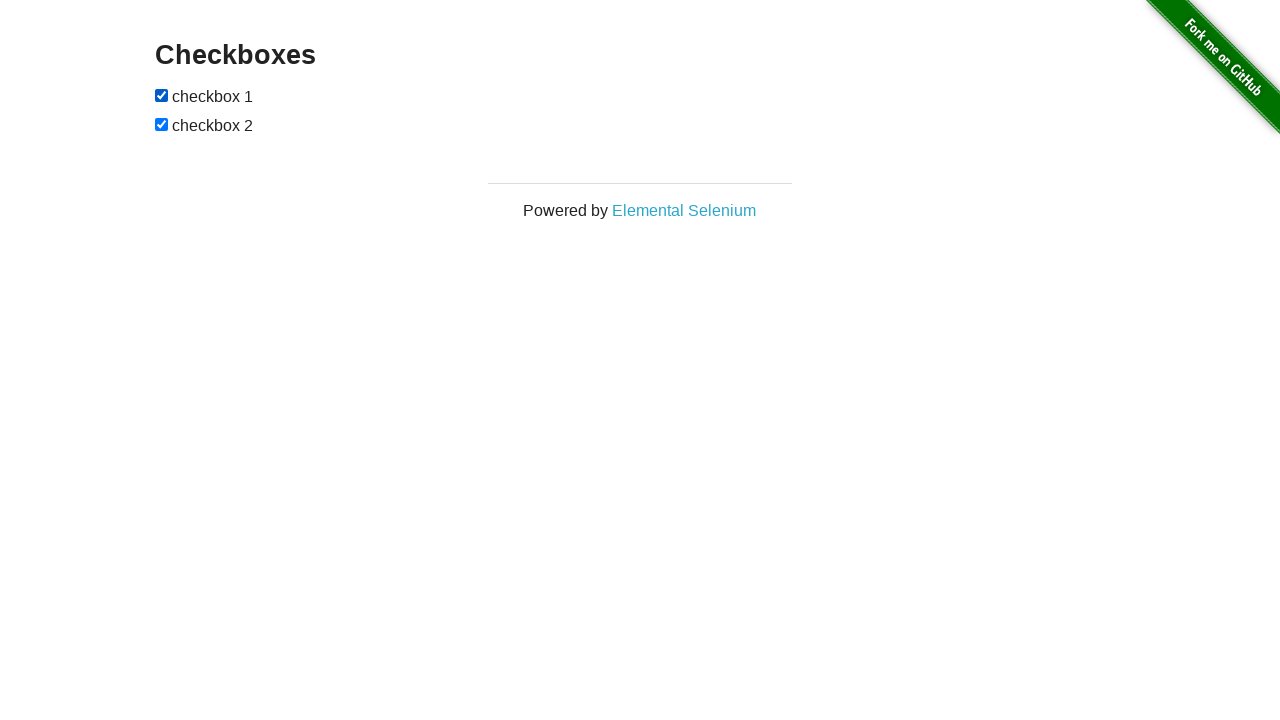

Clicked the second checkbox to toggle its state at (162, 124) on xpath=//form[@id='checkboxes']/input[2]
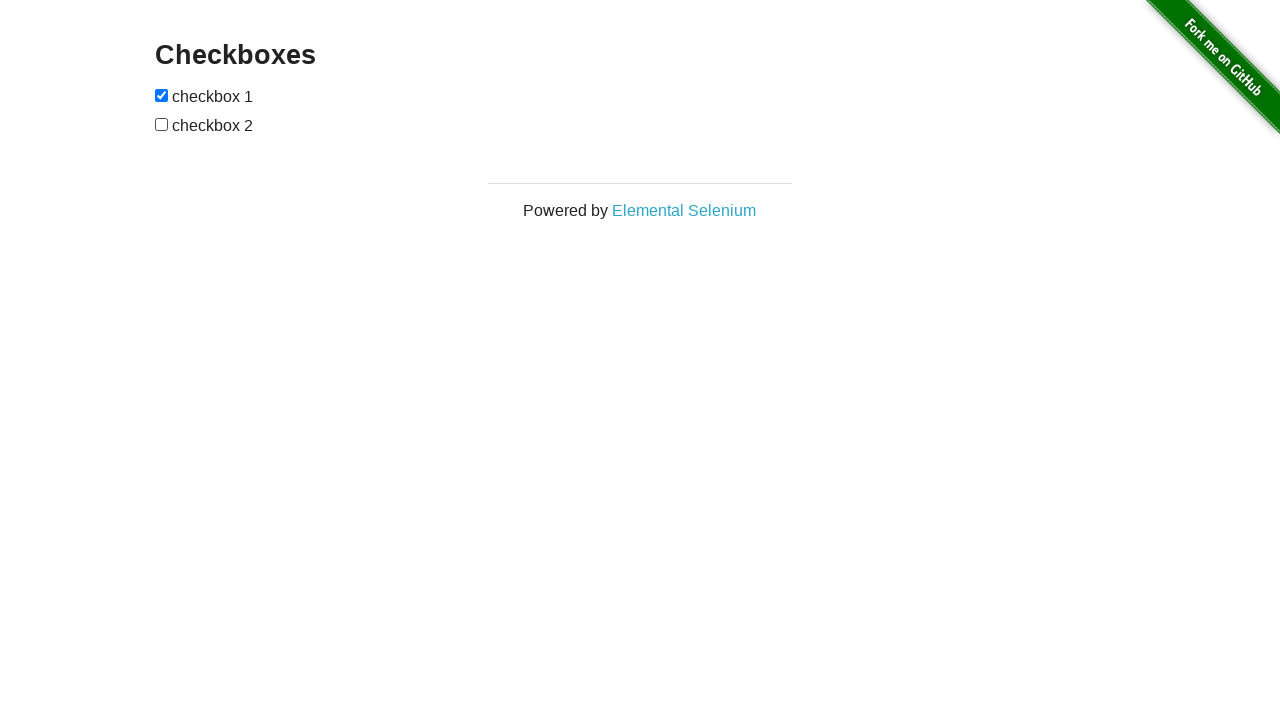

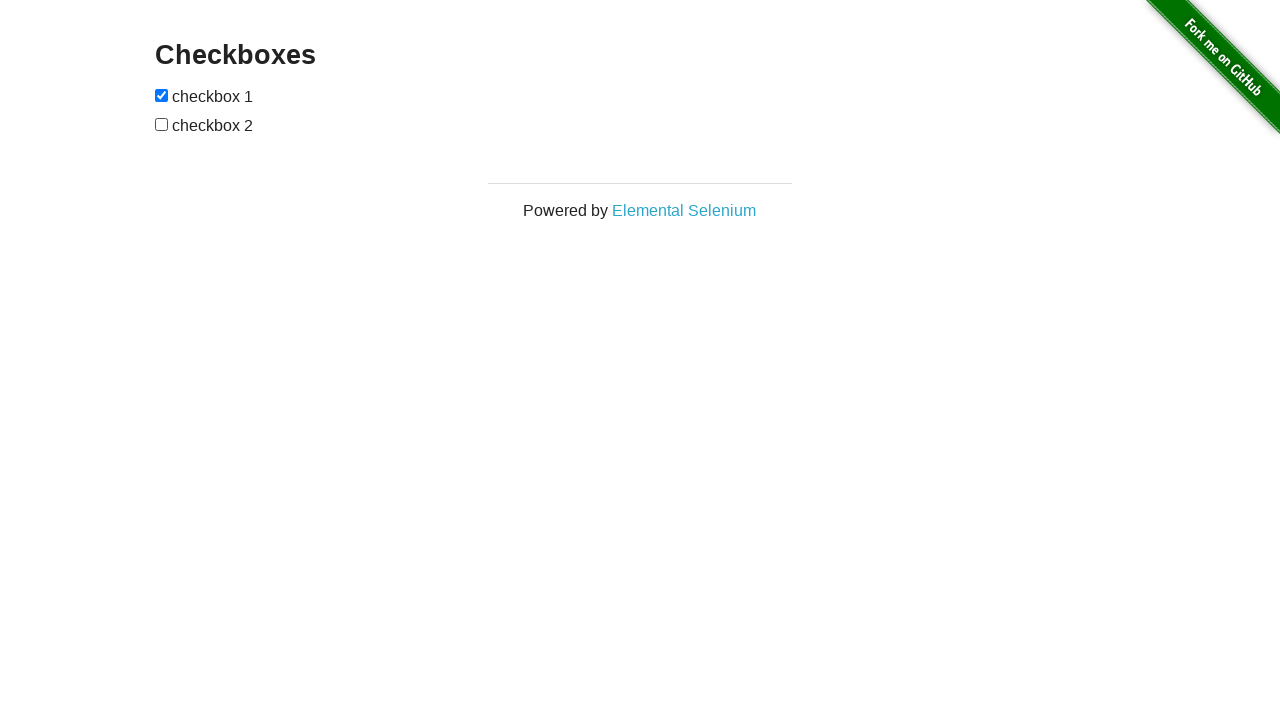